Tests scrollIntoView functionality by scrolling to an element and comparing scroll positions

Starting URL: http://guinea-pig.webdriver.io

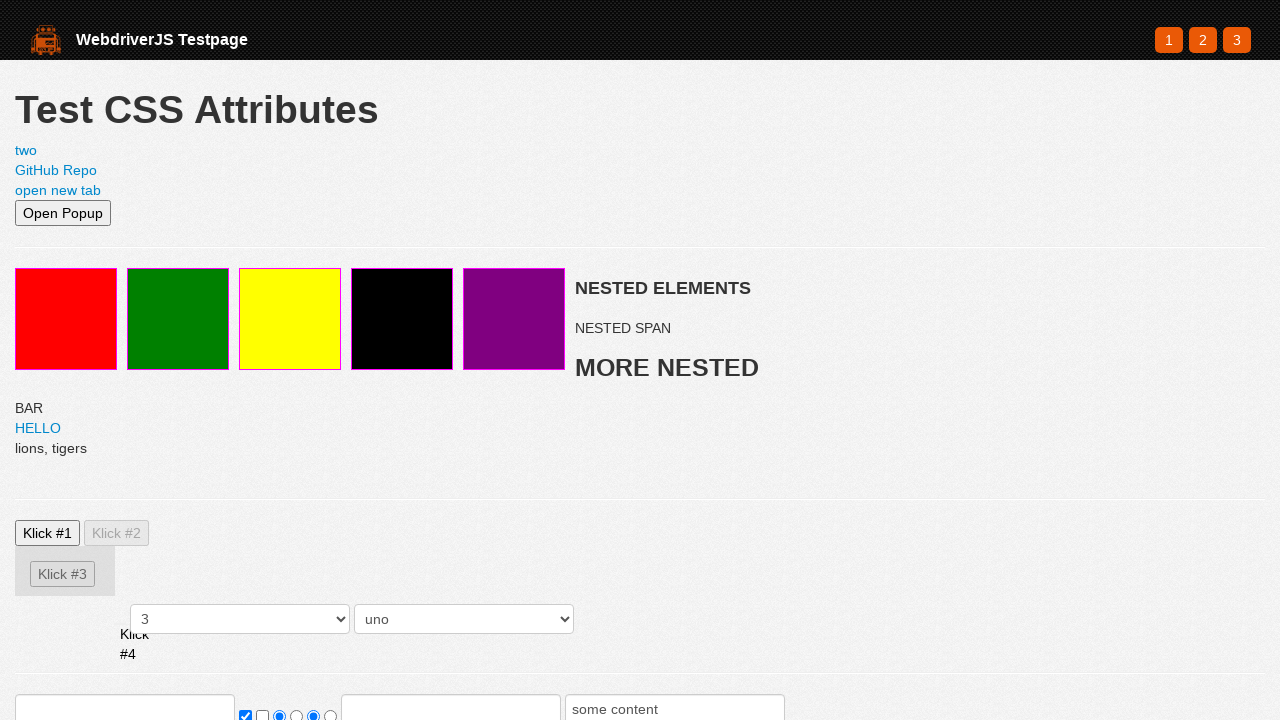

Set viewport size to 500x500
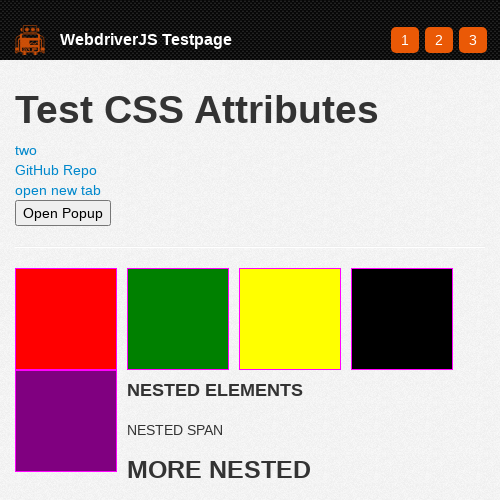

Located search input element
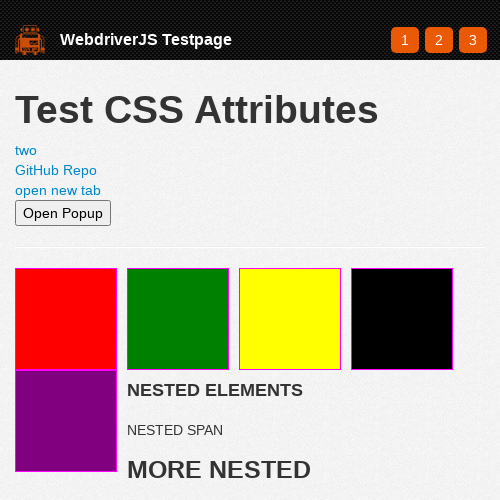

Scrolled search input into view using native scrollIntoView
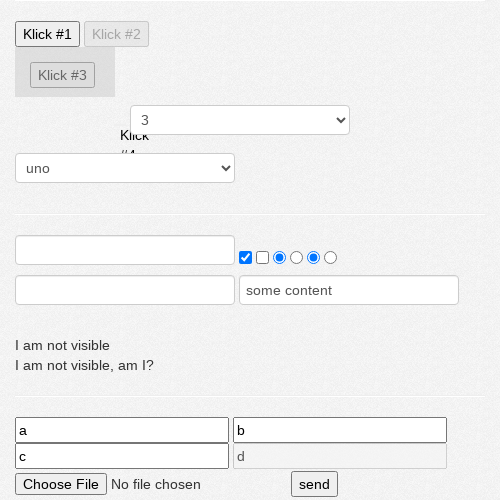

Retrieved window scroll Y position
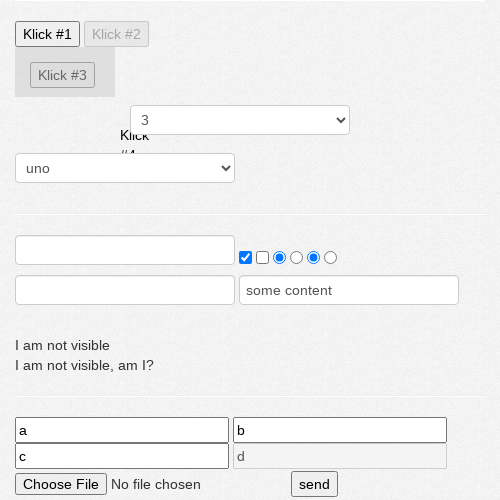

Verified scroll position is at or below top of page (scroll_y >= 0)
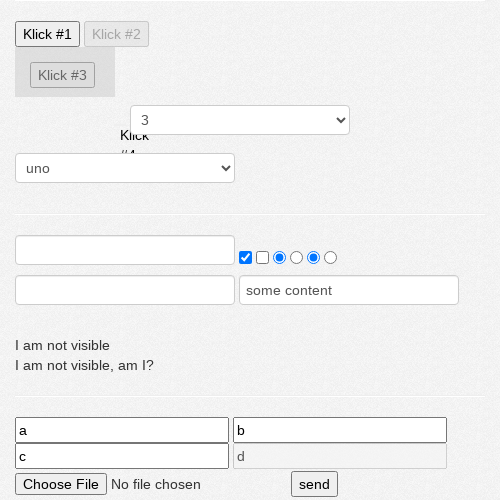

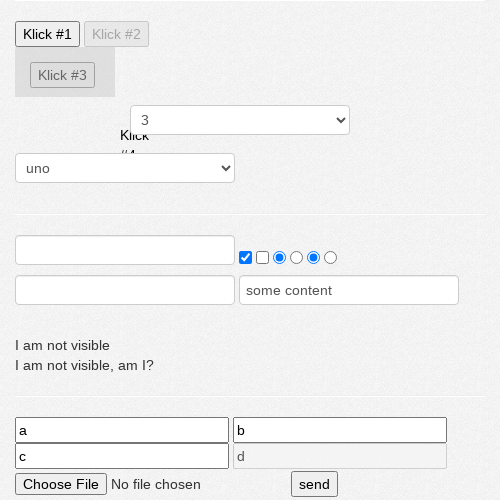